Tests pagination by clicking next button to load new products, verifying the first product changes, then clicking previous to return

Starting URL: https://demoblaze.com/

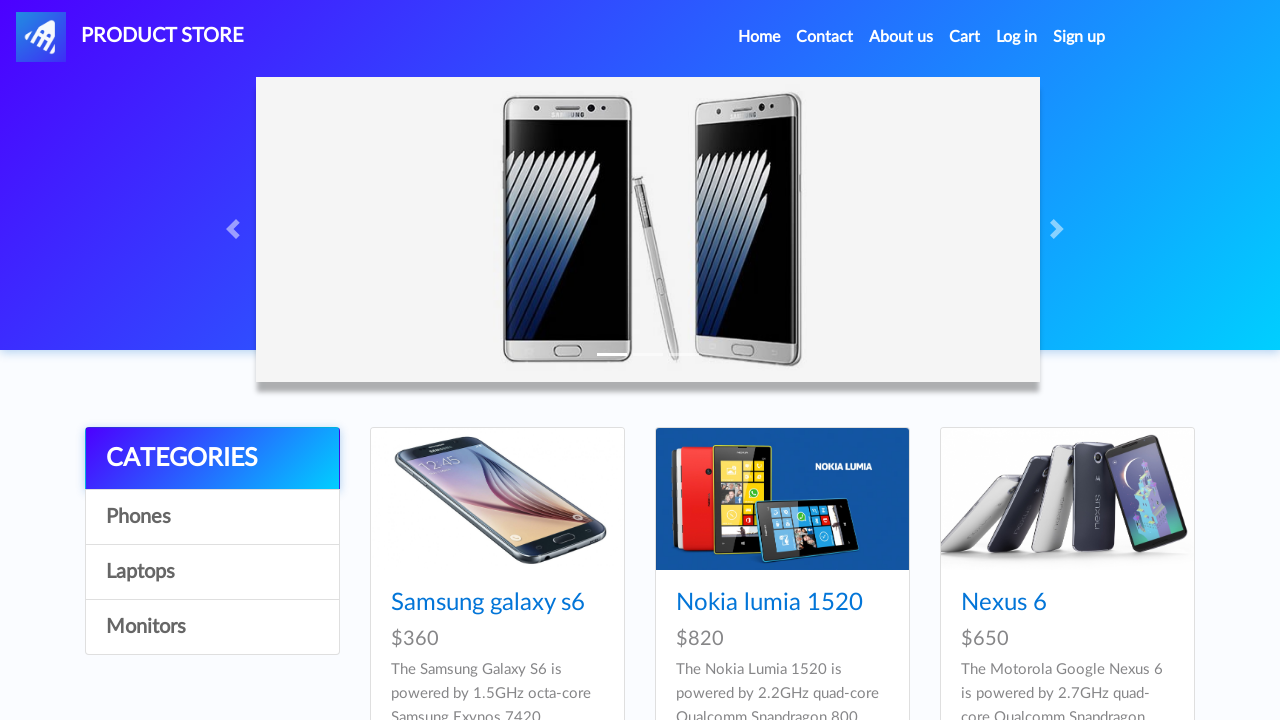

Waited for product cards to load
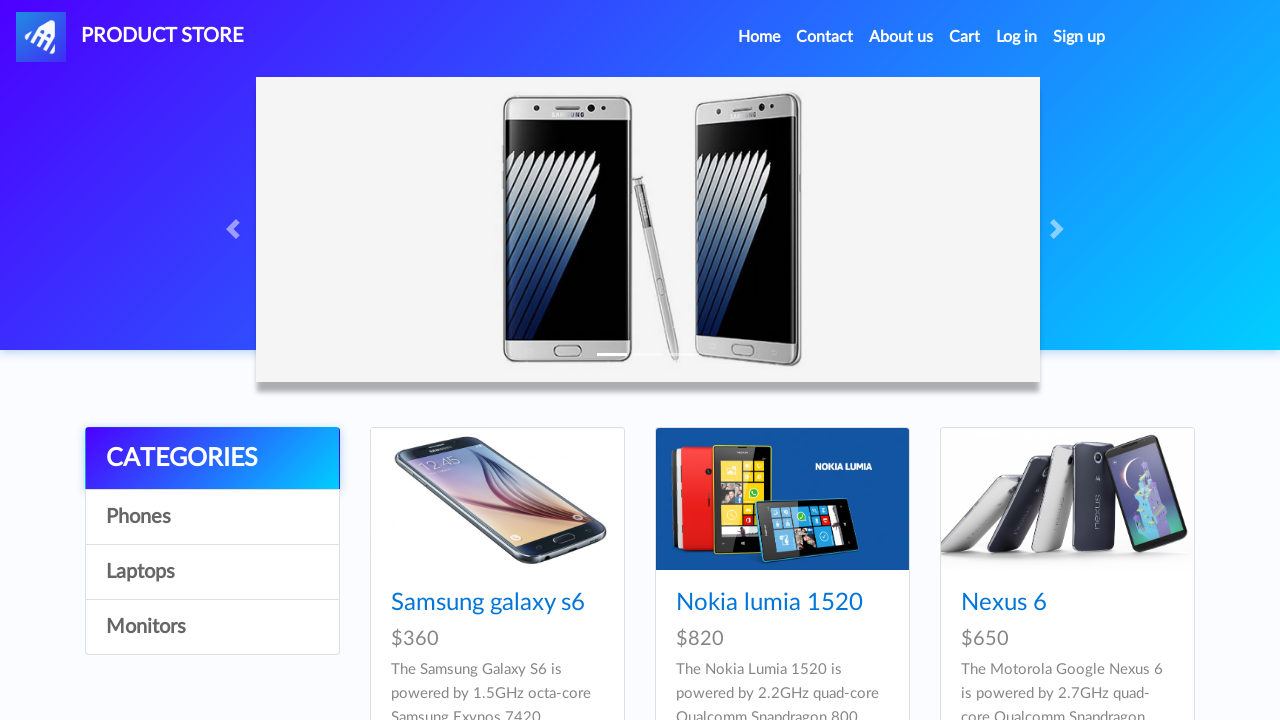

Retrieved first product name from initial page
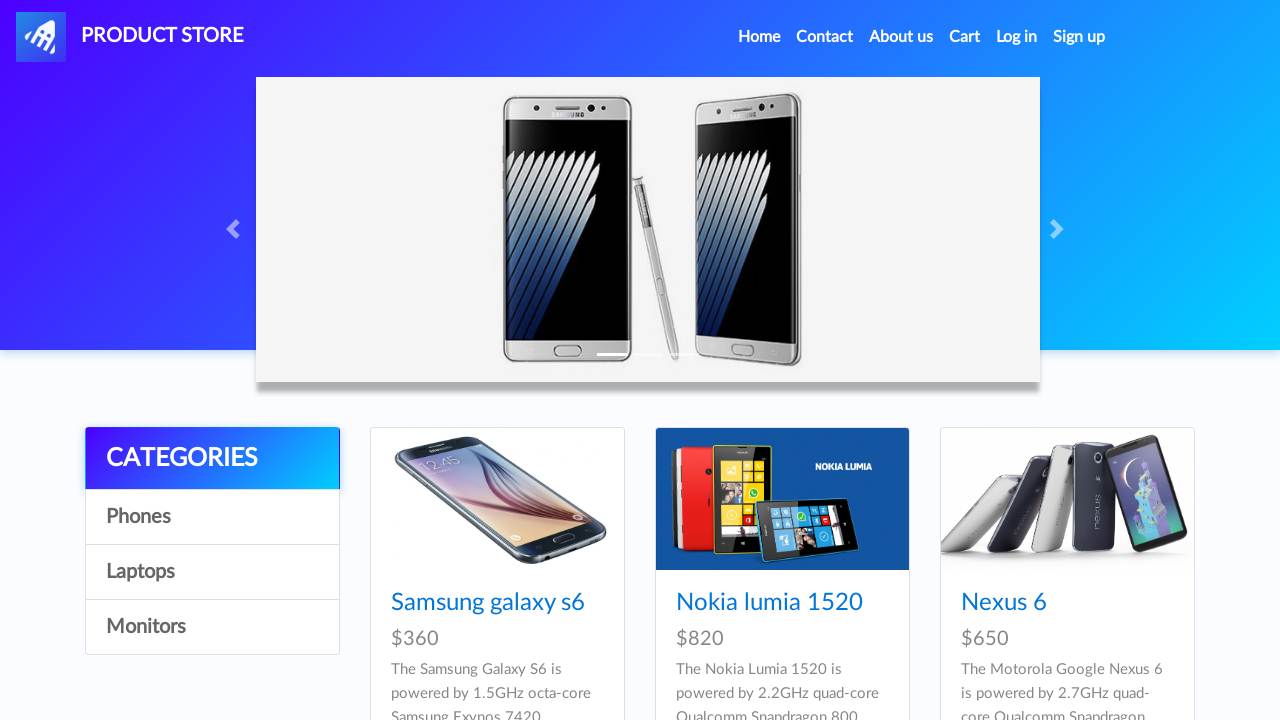

Clicked next button to load new products at (1166, 385) on #next2
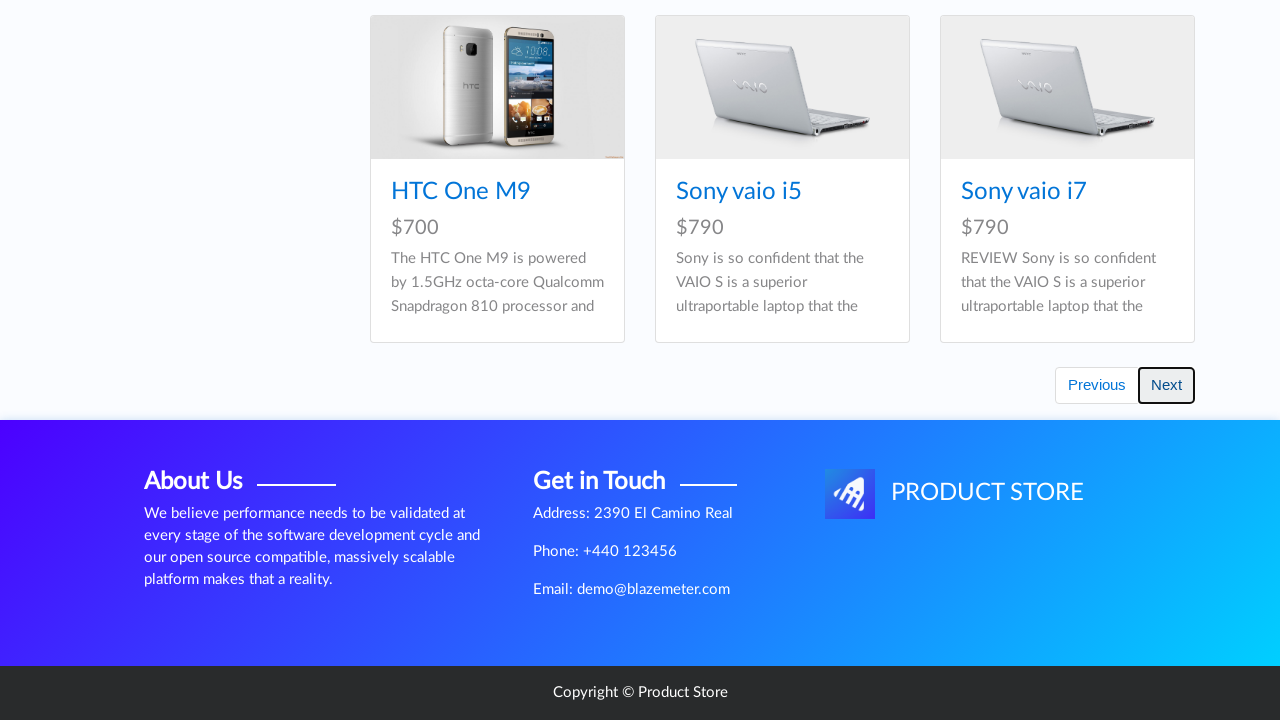

Waited for products to update
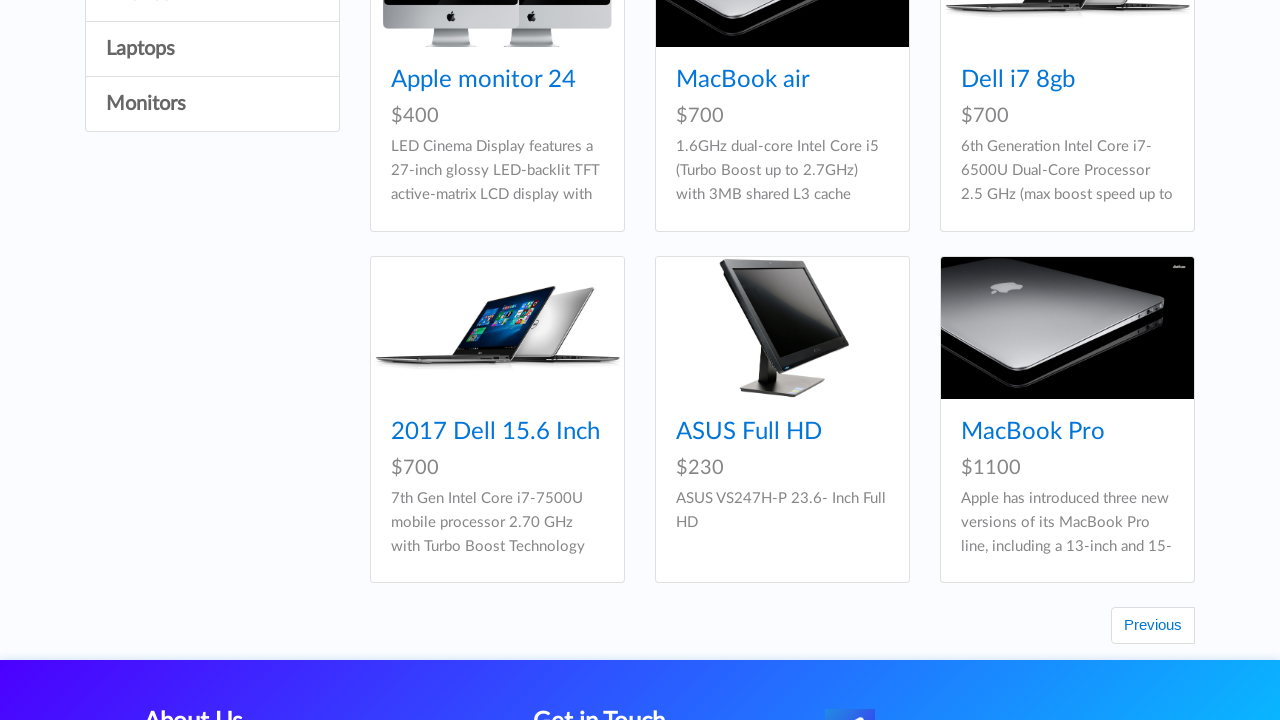

Confirmed product cards are visible on new page
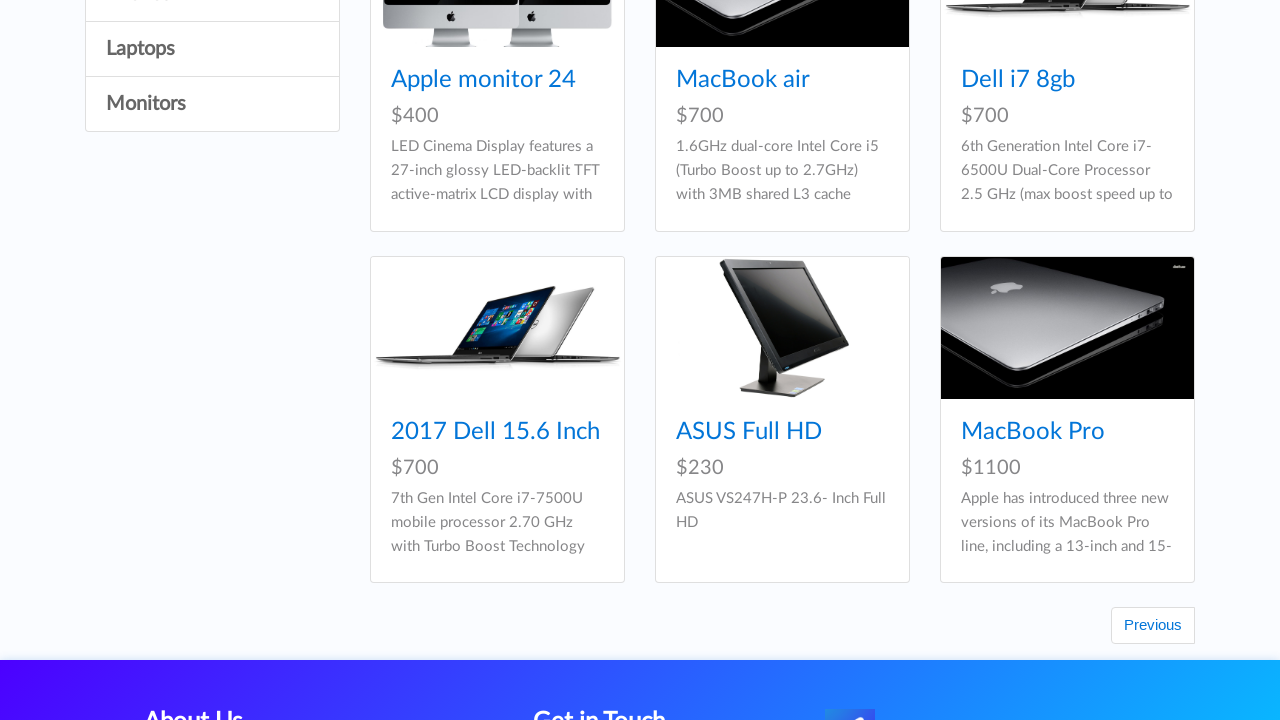

Retrieved first product name from second page
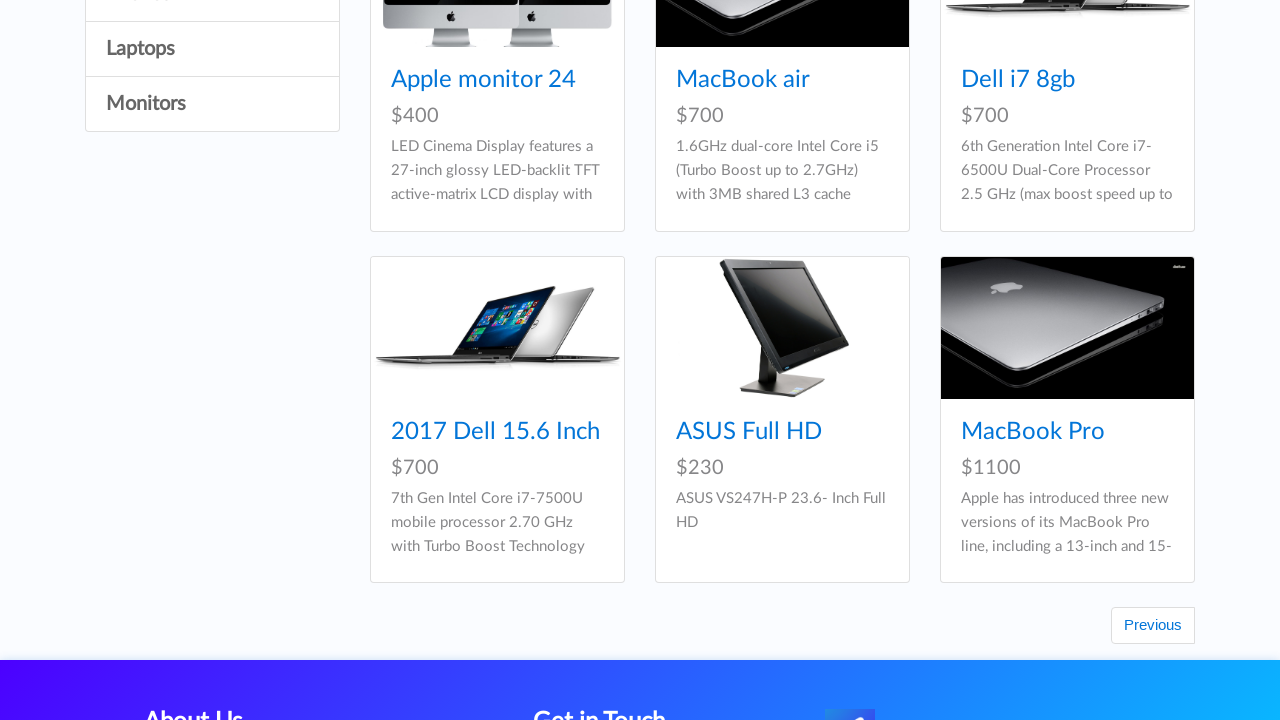

Verified first product changed between pages
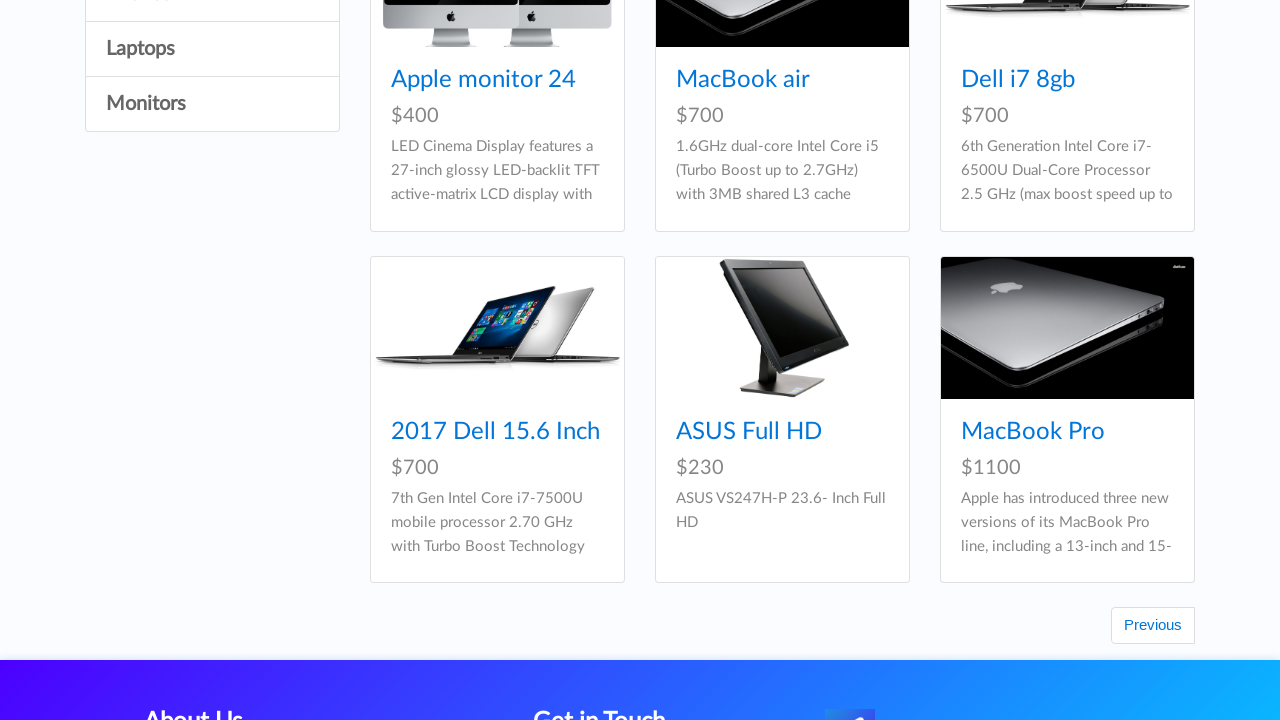

Clicked previous button to return to first page at (1153, 626) on #prev2
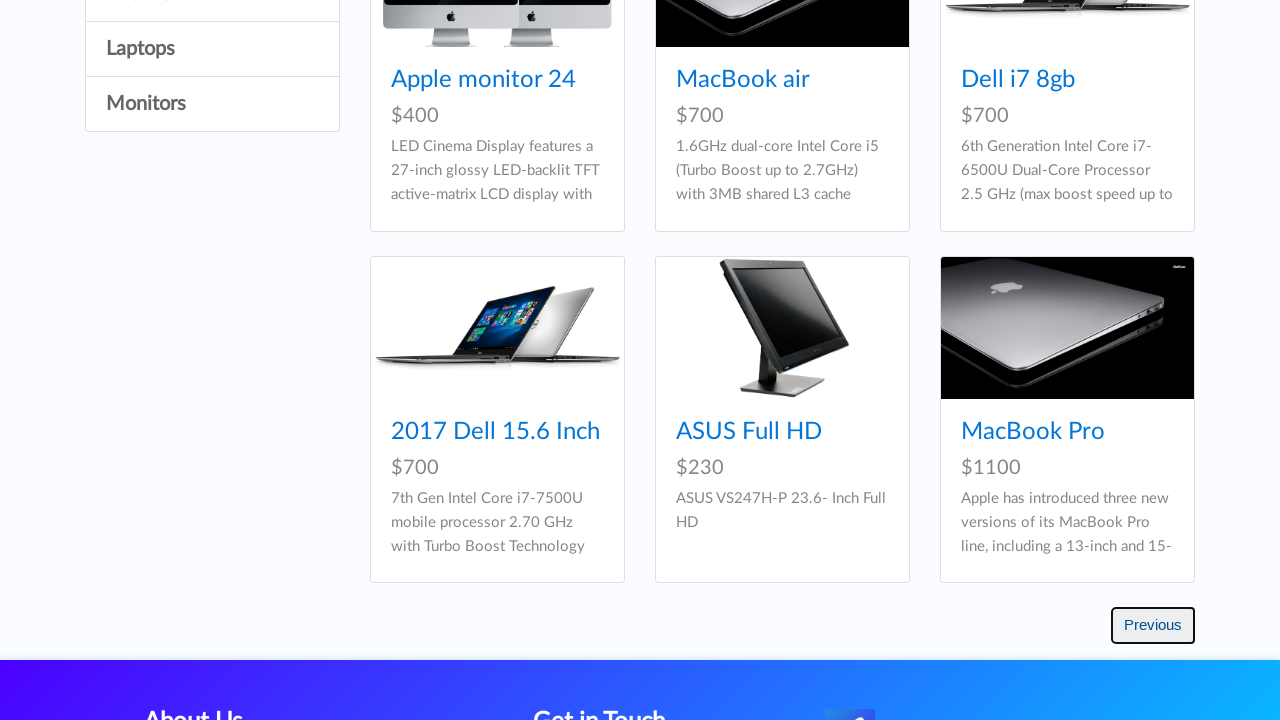

Confirmed navigation returned to first page with next button visible
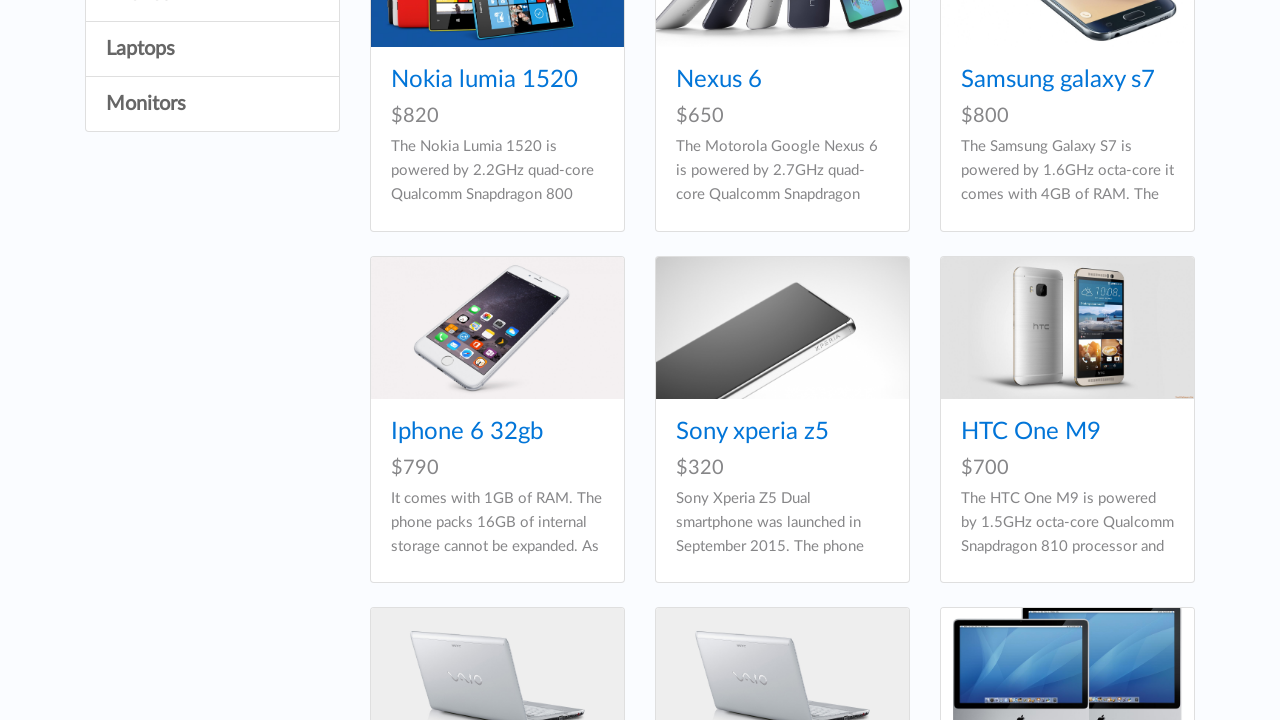

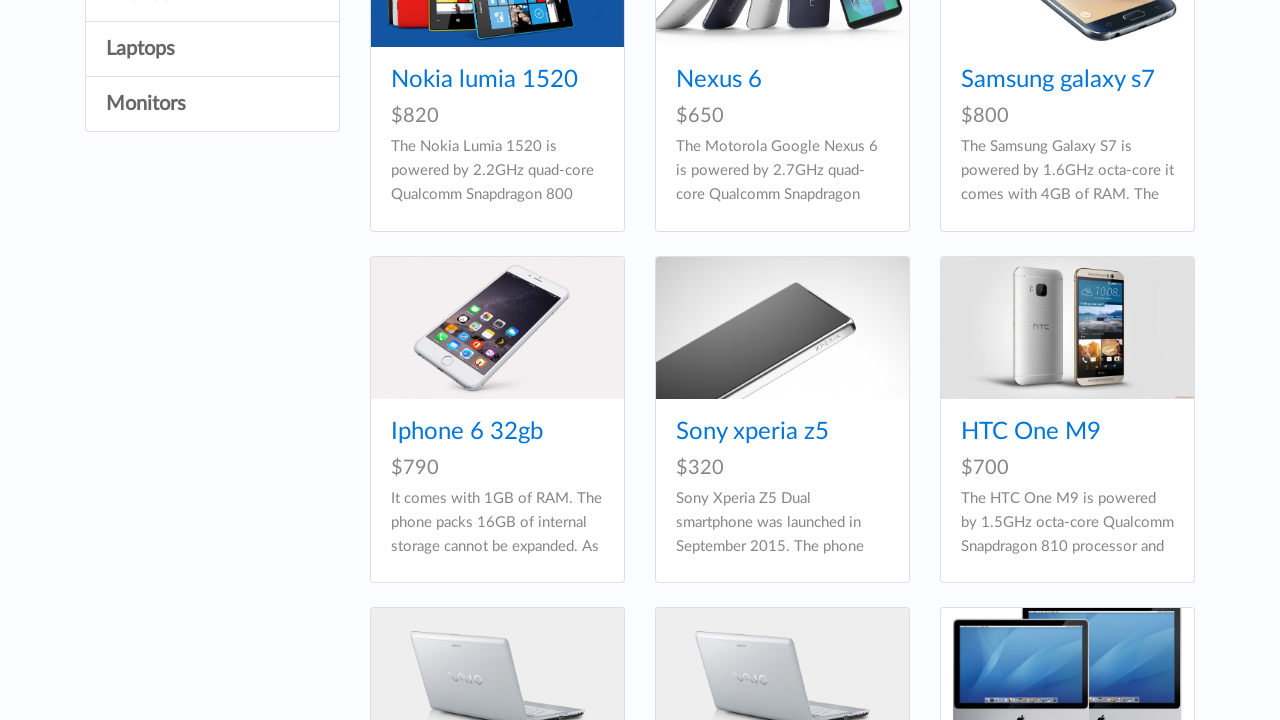